Verifies that the OrangeHRM demo page has the correct page title "OrangeHRM"

Starting URL: https://opensource-demo.orangehrmlive.com/

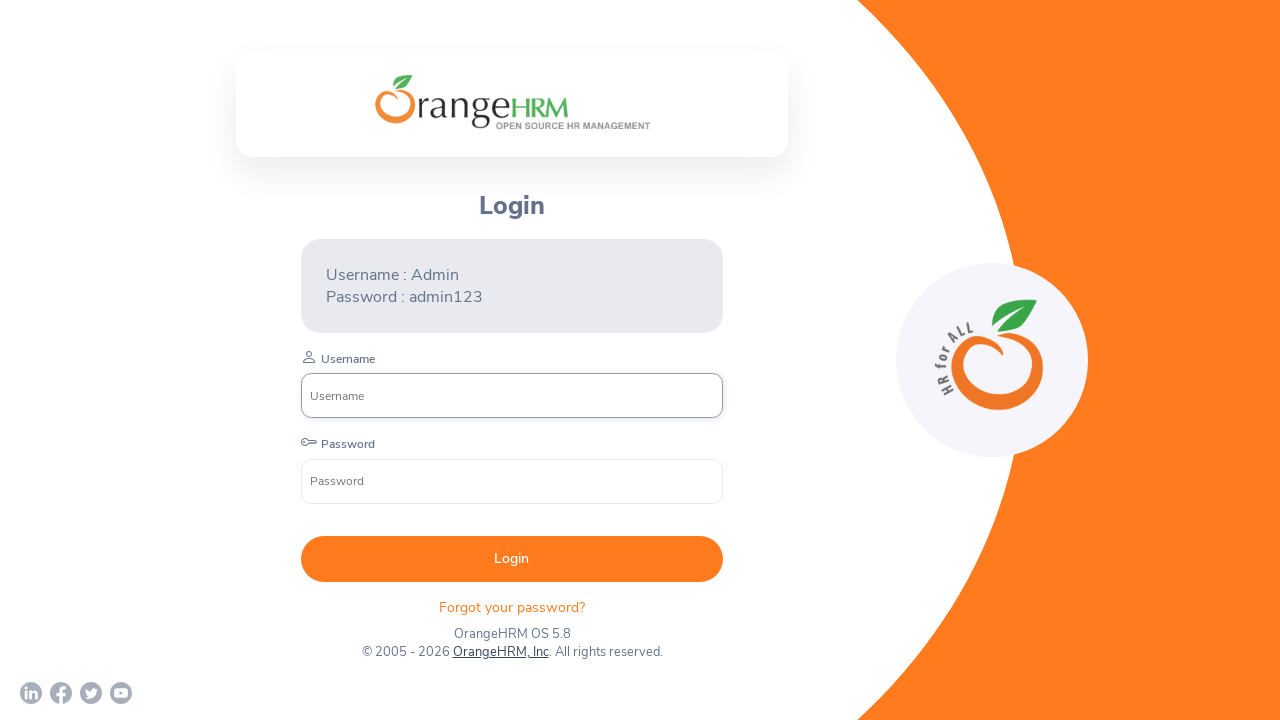

Waited for page to reach domcontentloaded state
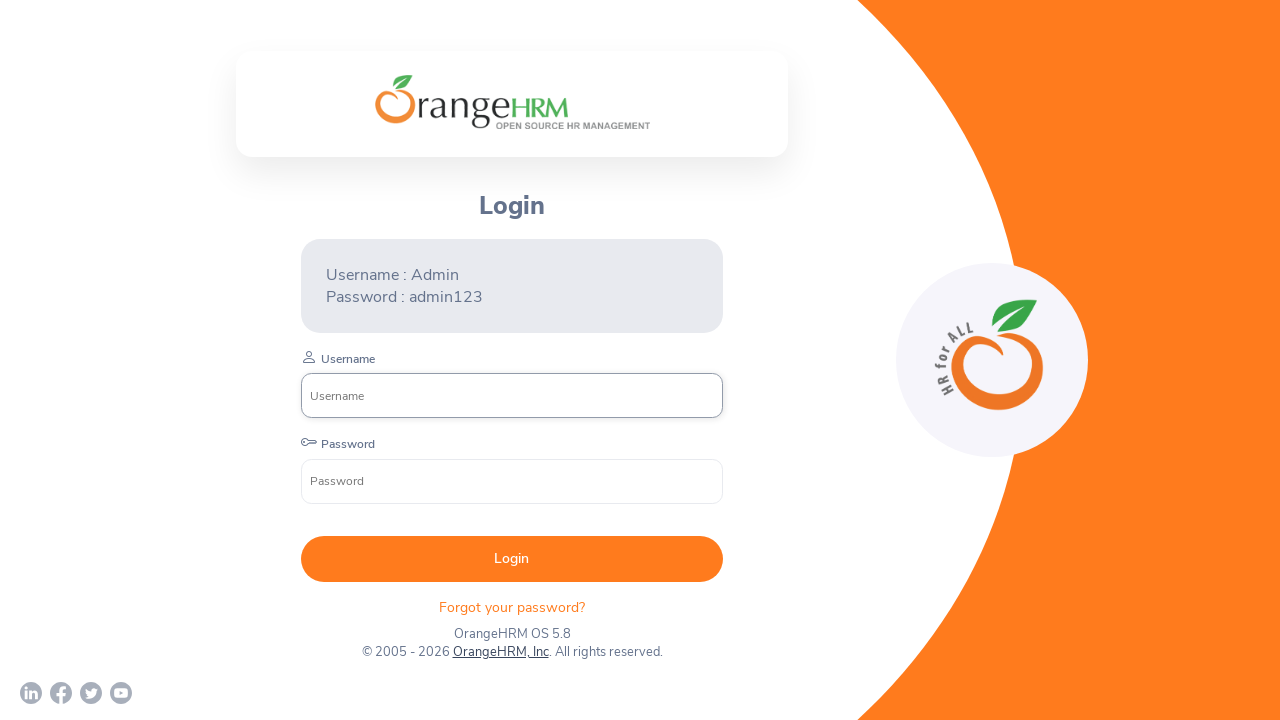

Retrieved page title
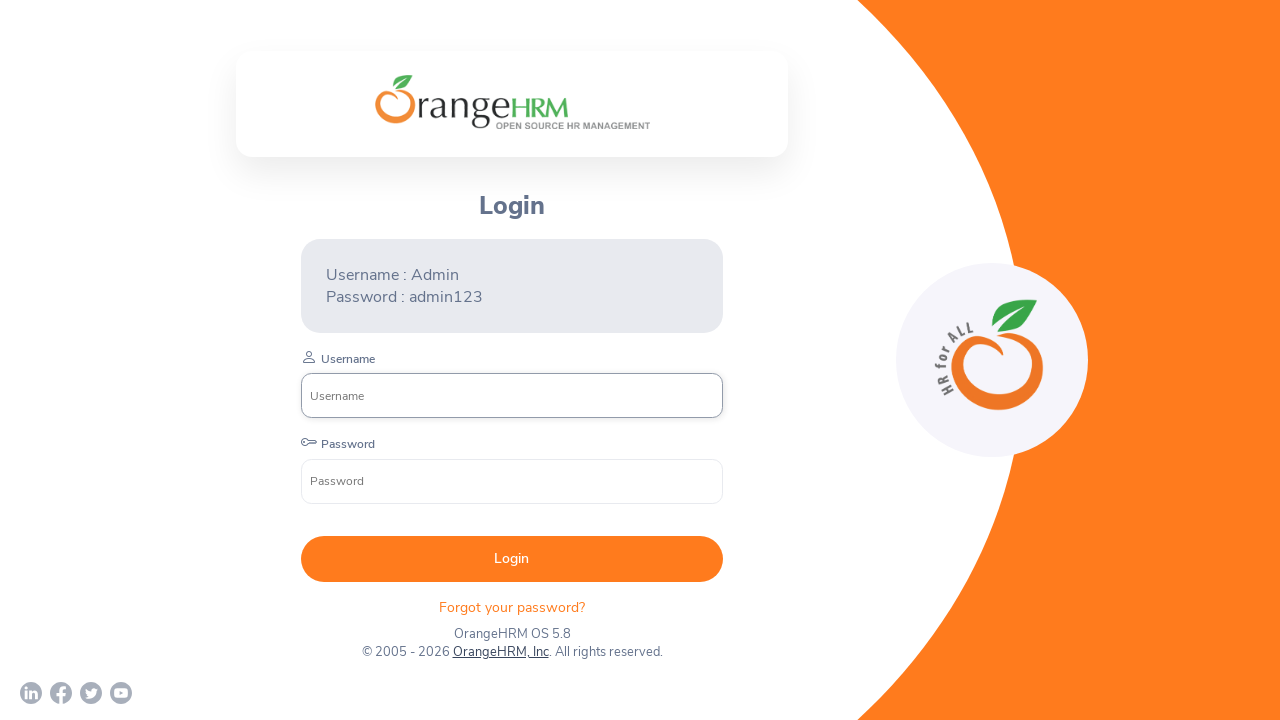

Verified page title is 'OrangeHRM'
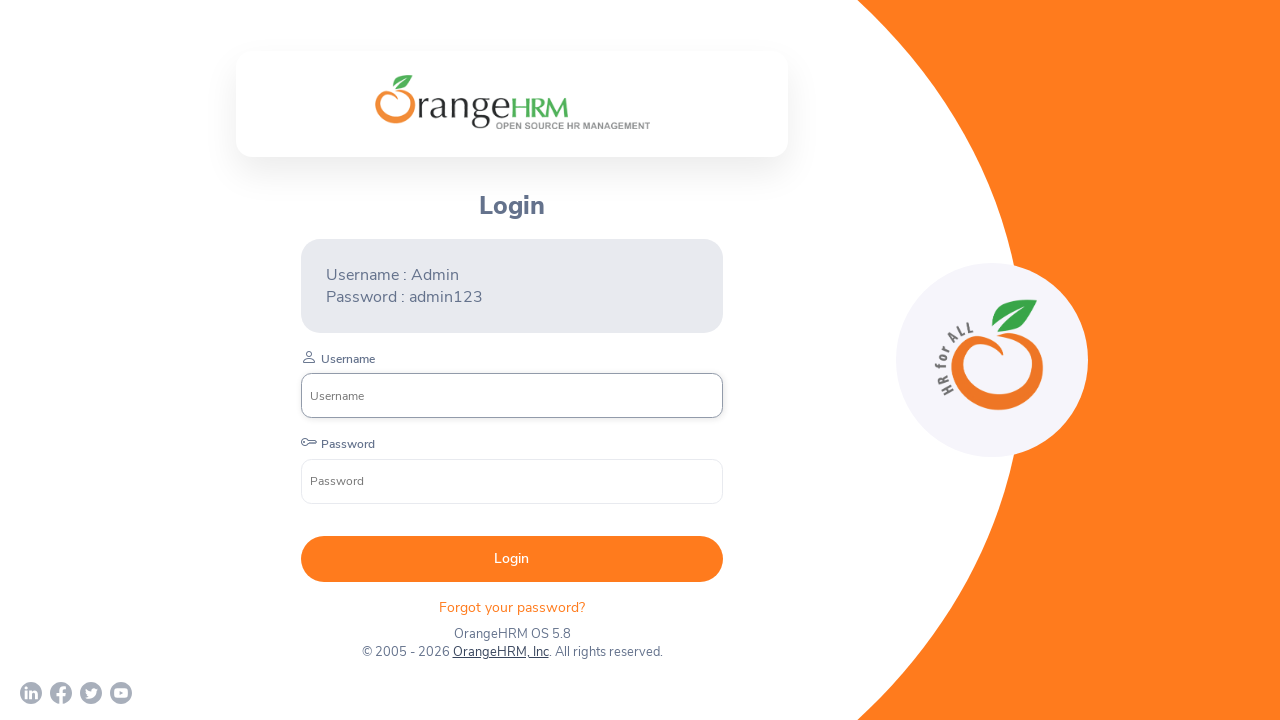

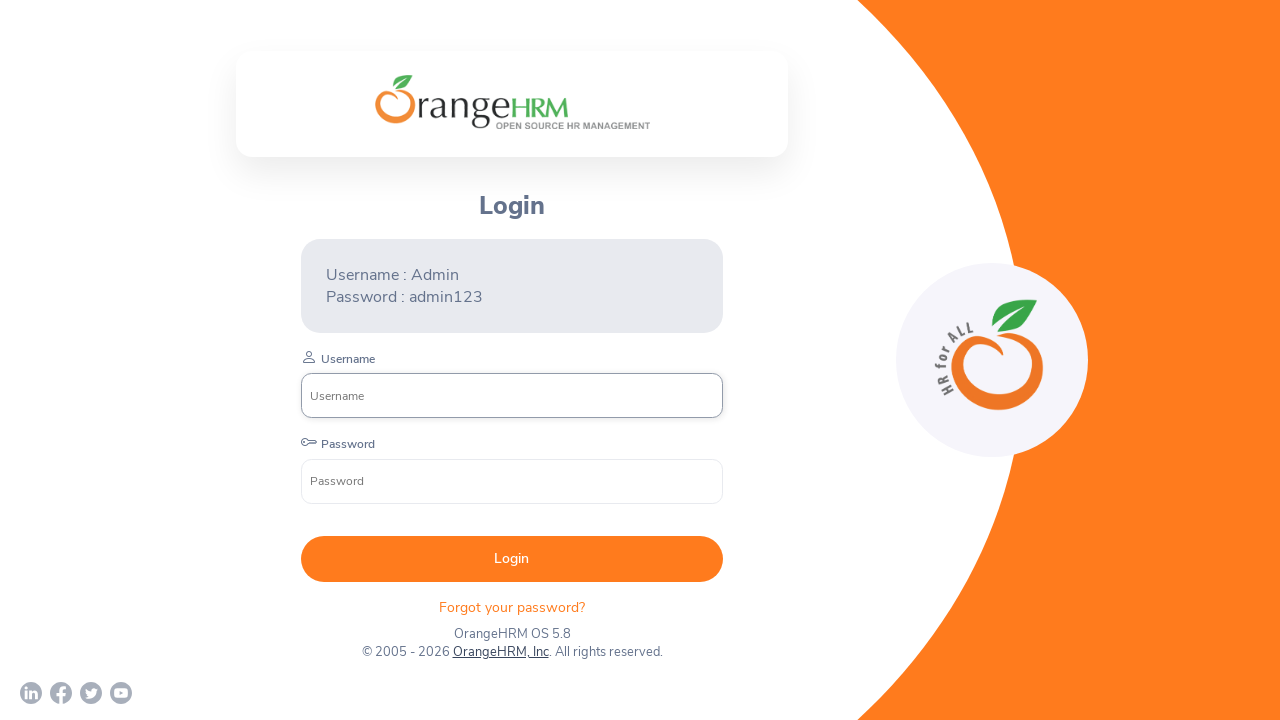